Verifies the Open Science Data Repository submenu by searching and clicking through multiple documentation sections

Starting URL: https://api.nasa.gov/

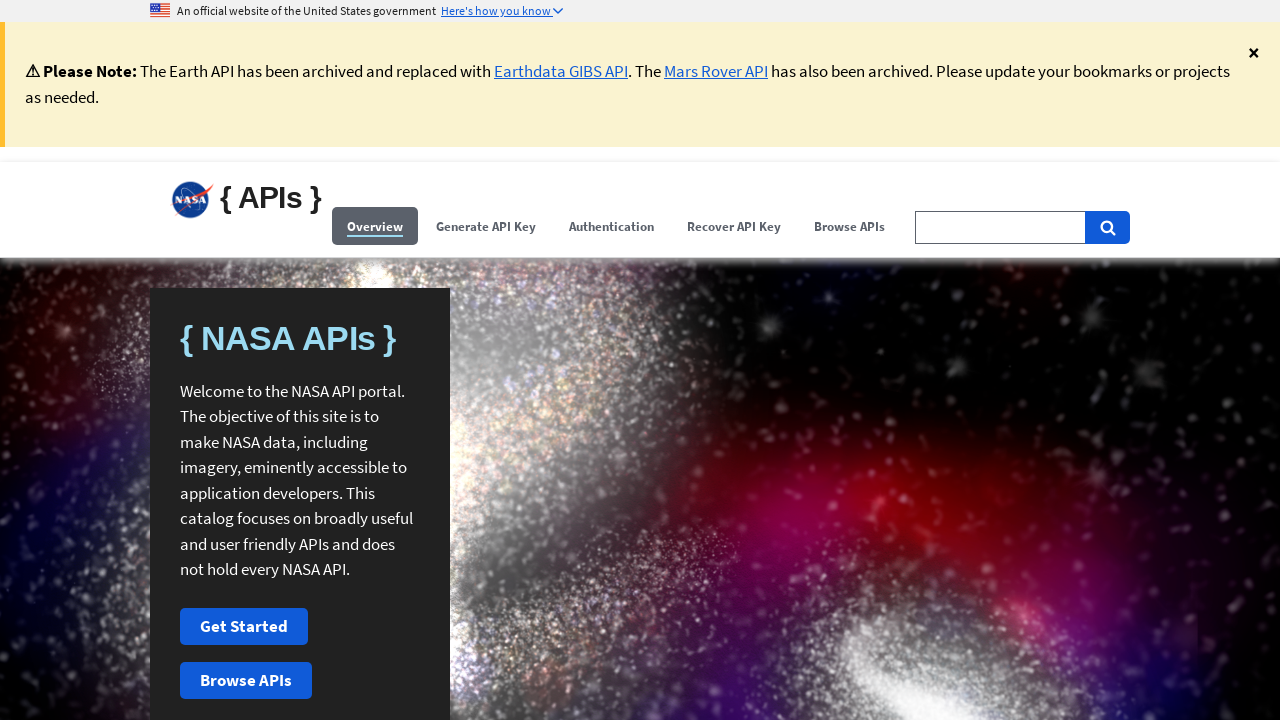

Clicked Browse APIs menu at (850, 226) on (//span[contains(.,'Browse APIs')])[1]
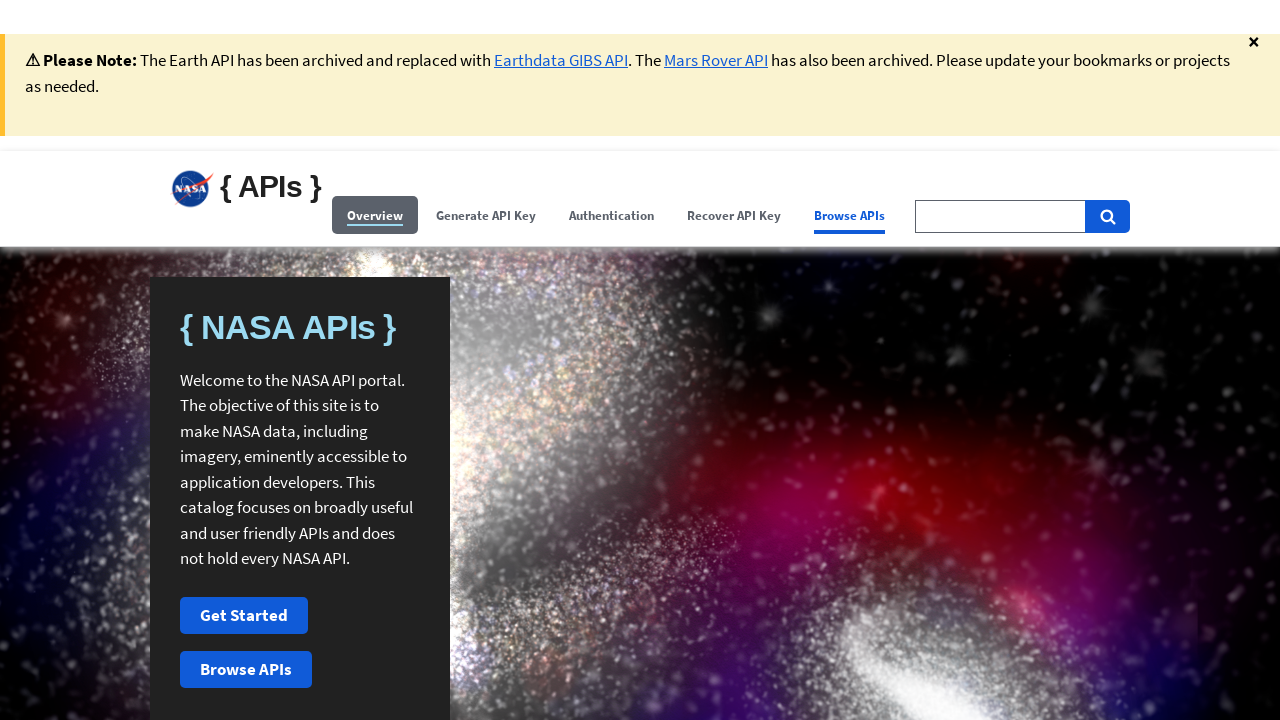

Filled search field with 'Open Science Data Repository' on //input[@id='search-field-big']
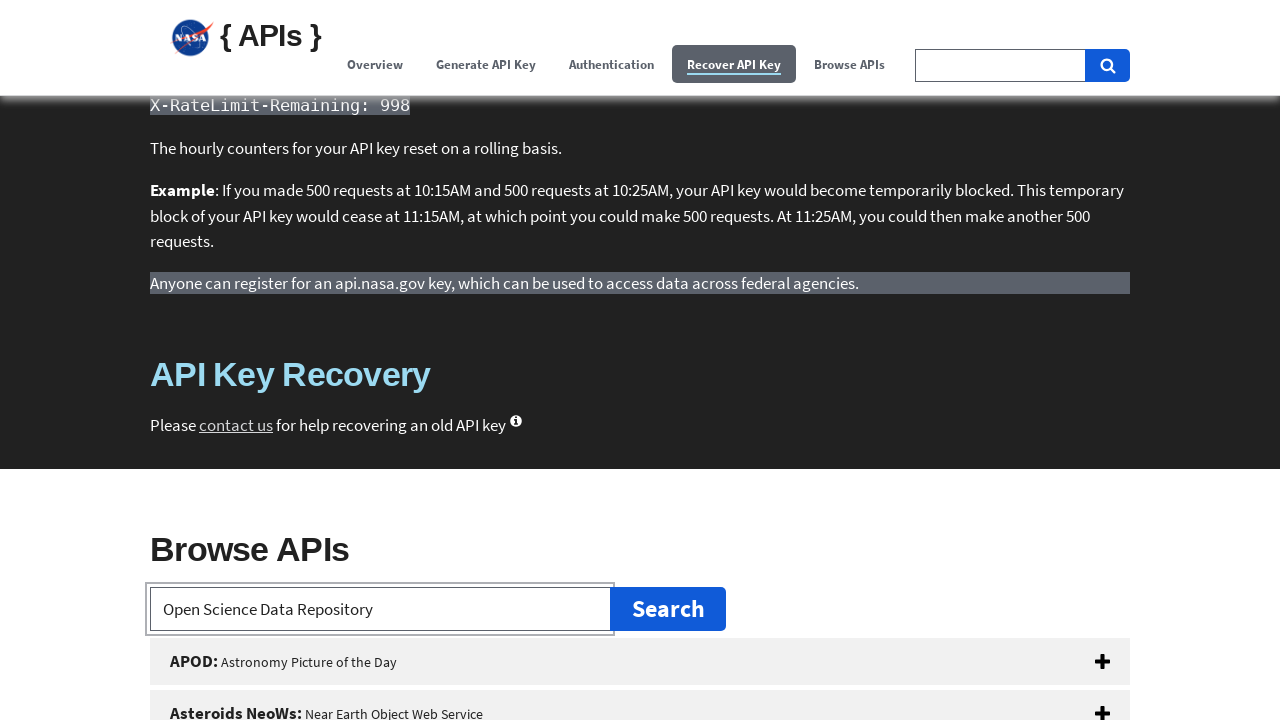

Clicked Open Science Data Repository button at (640, 360) on xpath=//button[@id='open-science-data-repository']
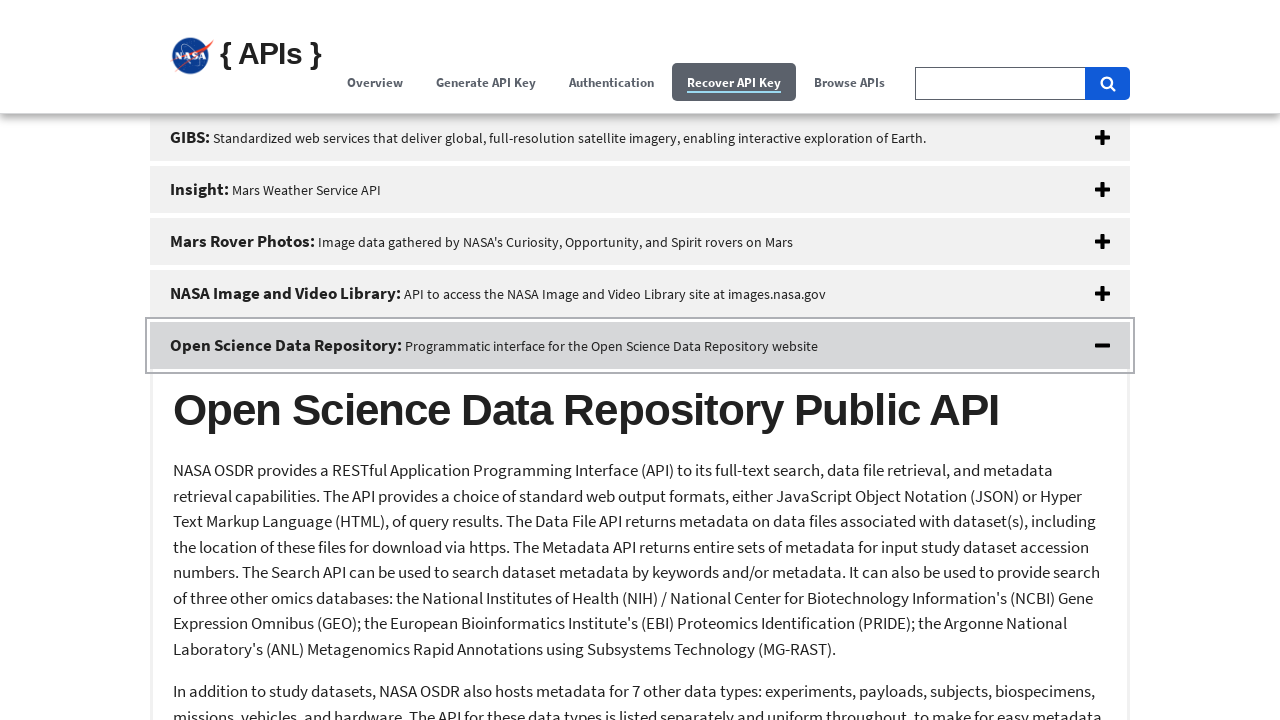

Clicked Study section at (640, 615) on xpath=//h2[contains(.,'Study')]
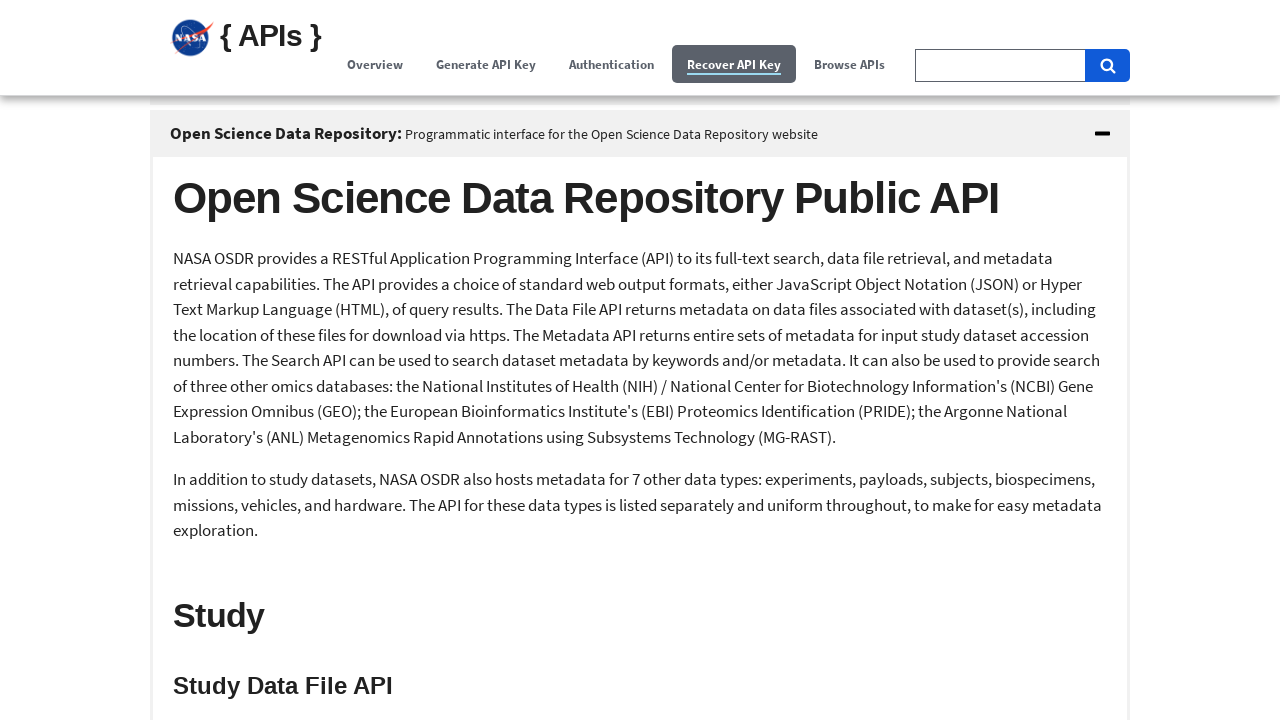

Clicked Example Requests section at (640, 361) on xpath=//h4[contains(.,'Example Requests:')]
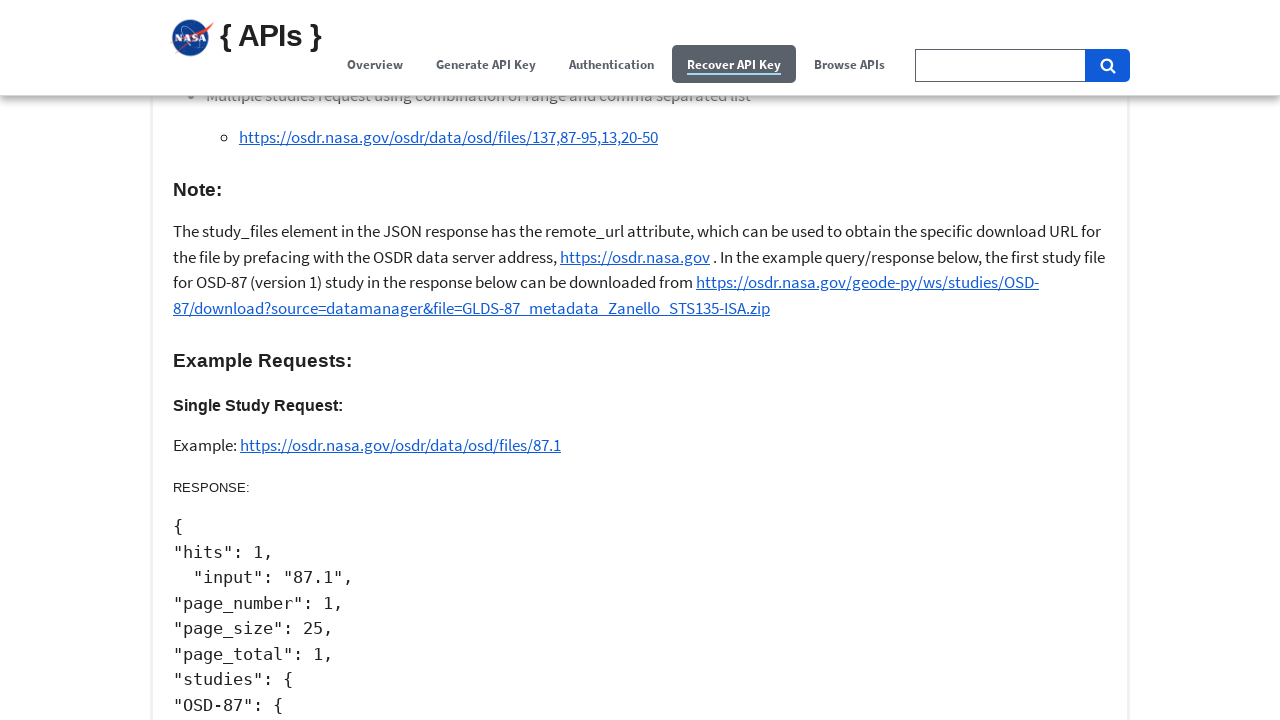

Clicked Study Metadata API section at (640, 361) on xpath=//h3[contains(.,'Study Metadata API')]
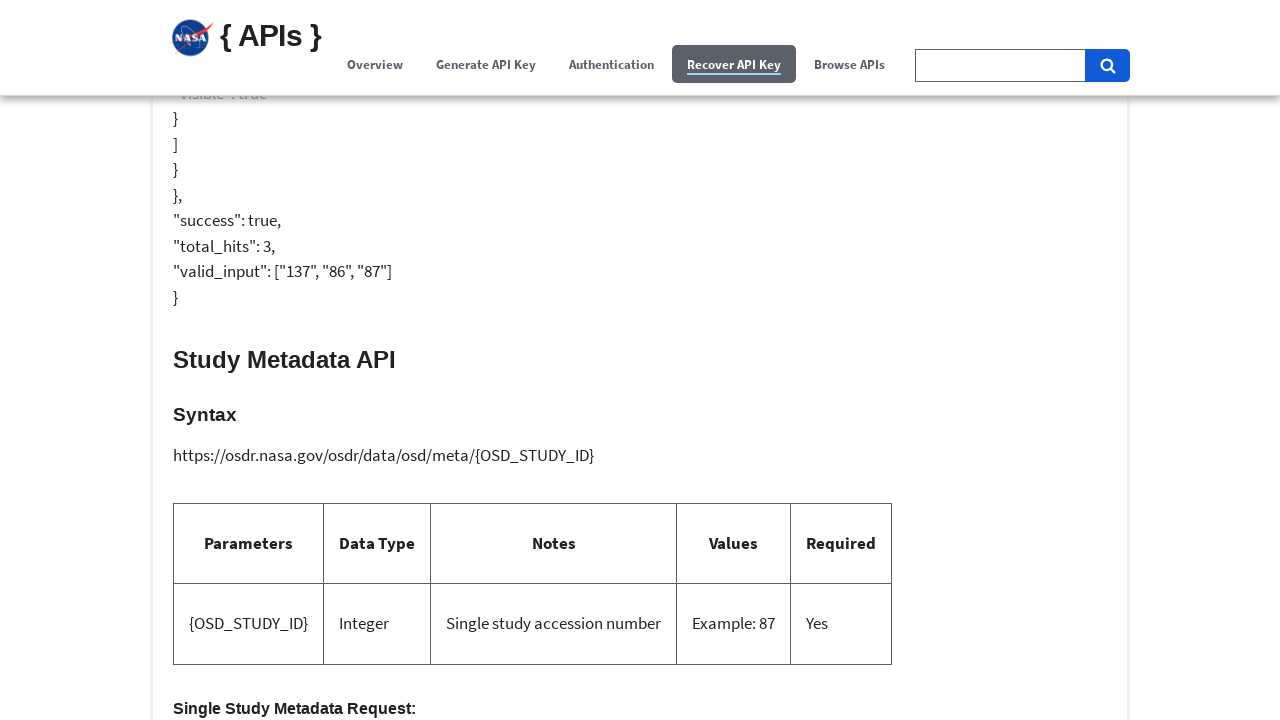

Clicked Returns: JSON-formatted response section at (640, 360) on (//h4[contains(.,'Returns: JSON-formatted response')])[2]
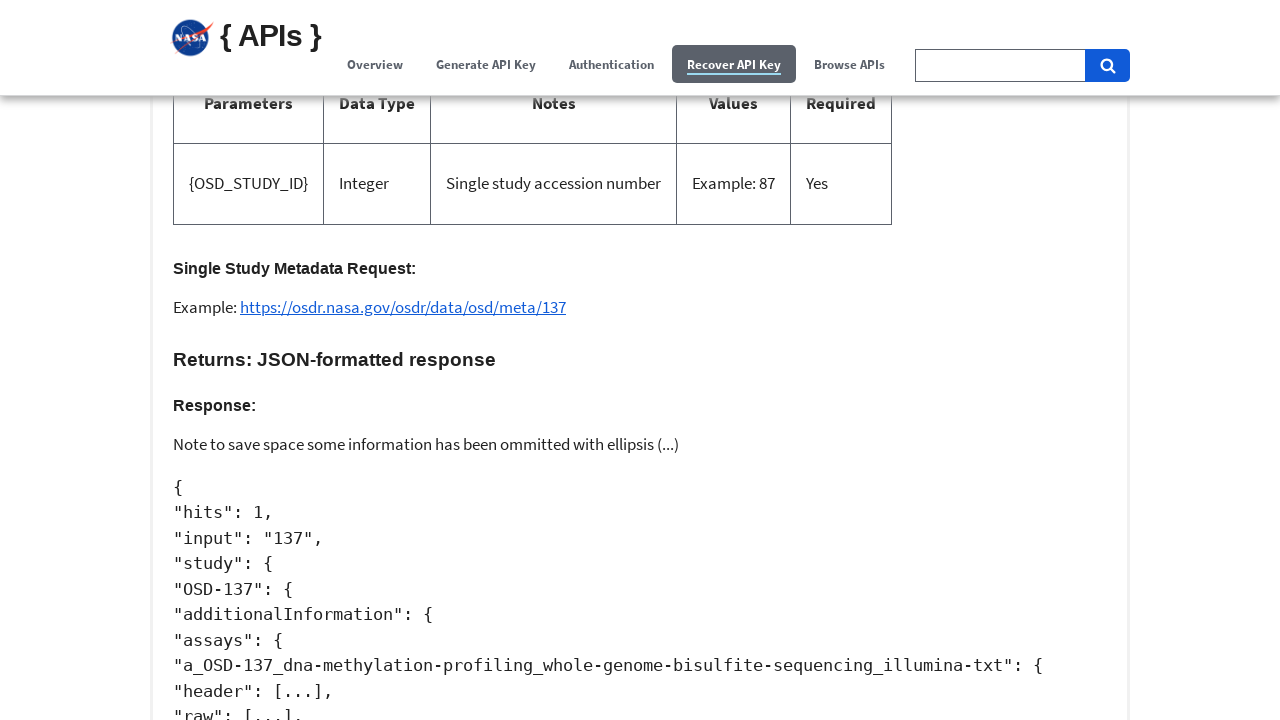

Clicked Study Dataset Search API section at (640, 360) on xpath=//h3[contains(.,'Study Dataset Search API')]
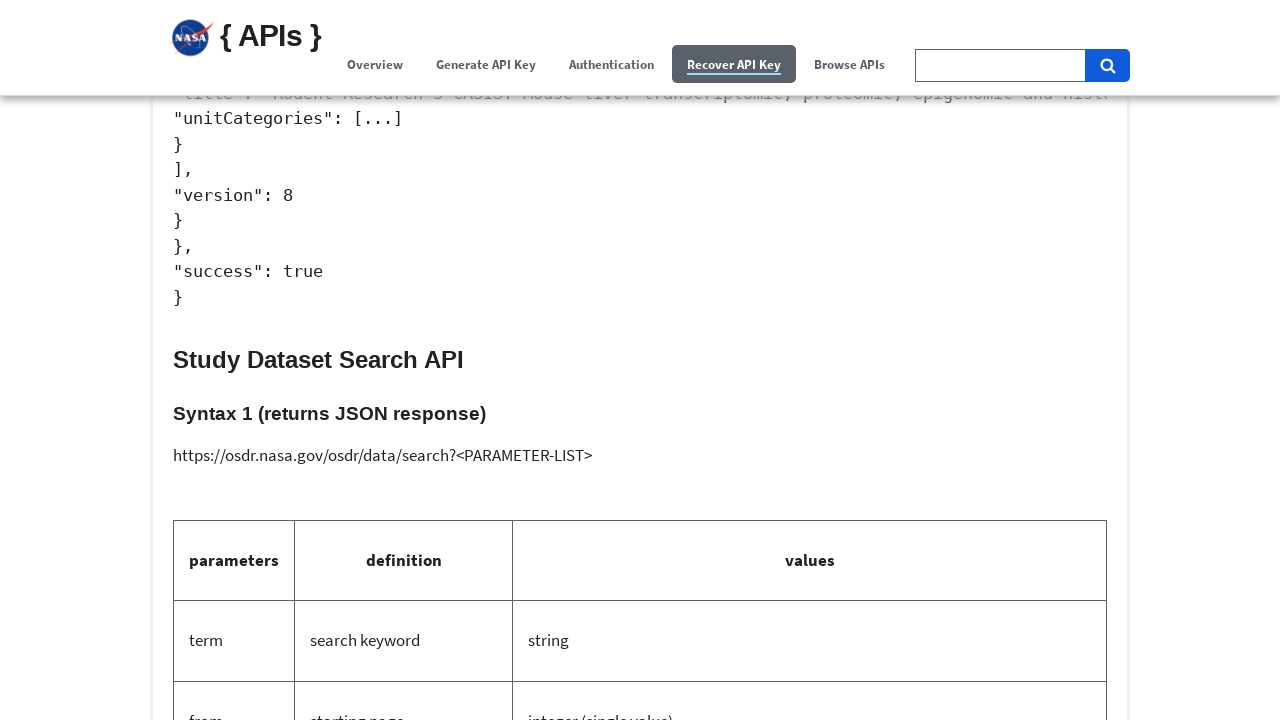

Clicked Syntax 2 (returns HTML response) section at (640, 360) on xpath=//h4[contains(text(),'Syntax 2 (returns HTML response):')]
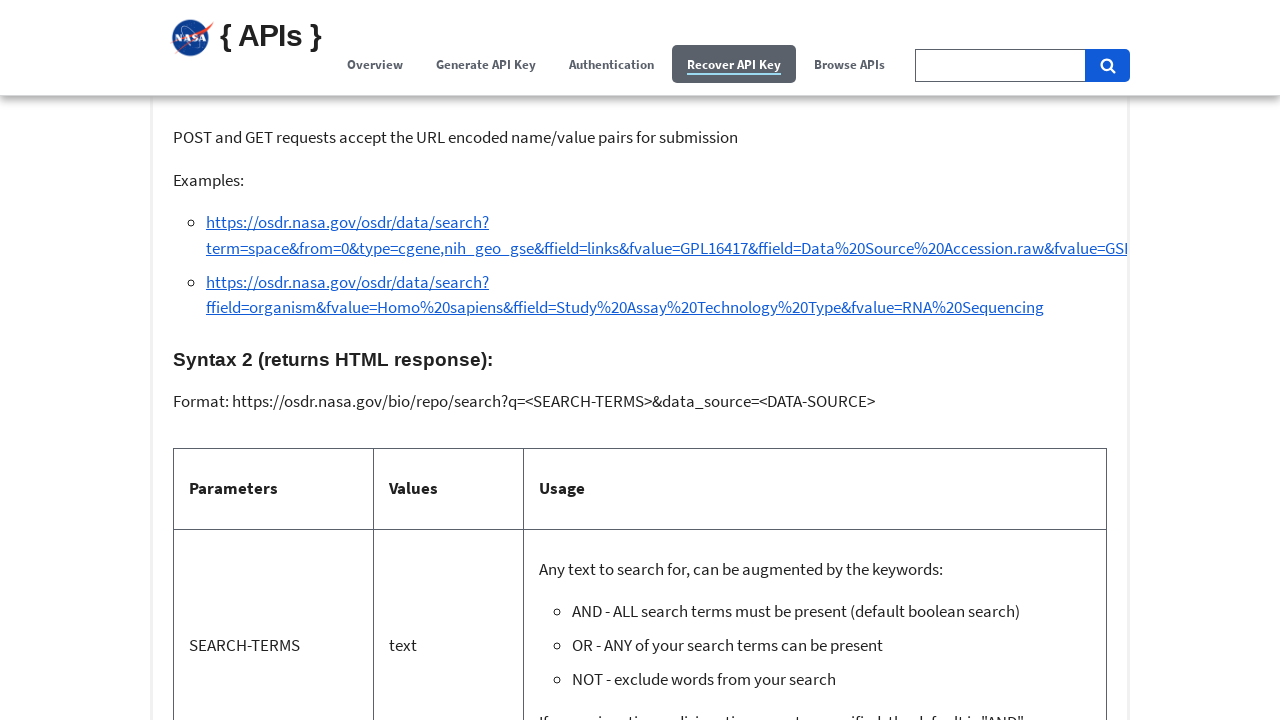

Clicked Other section at (640, 360) on xpath=//h2[@id='other']
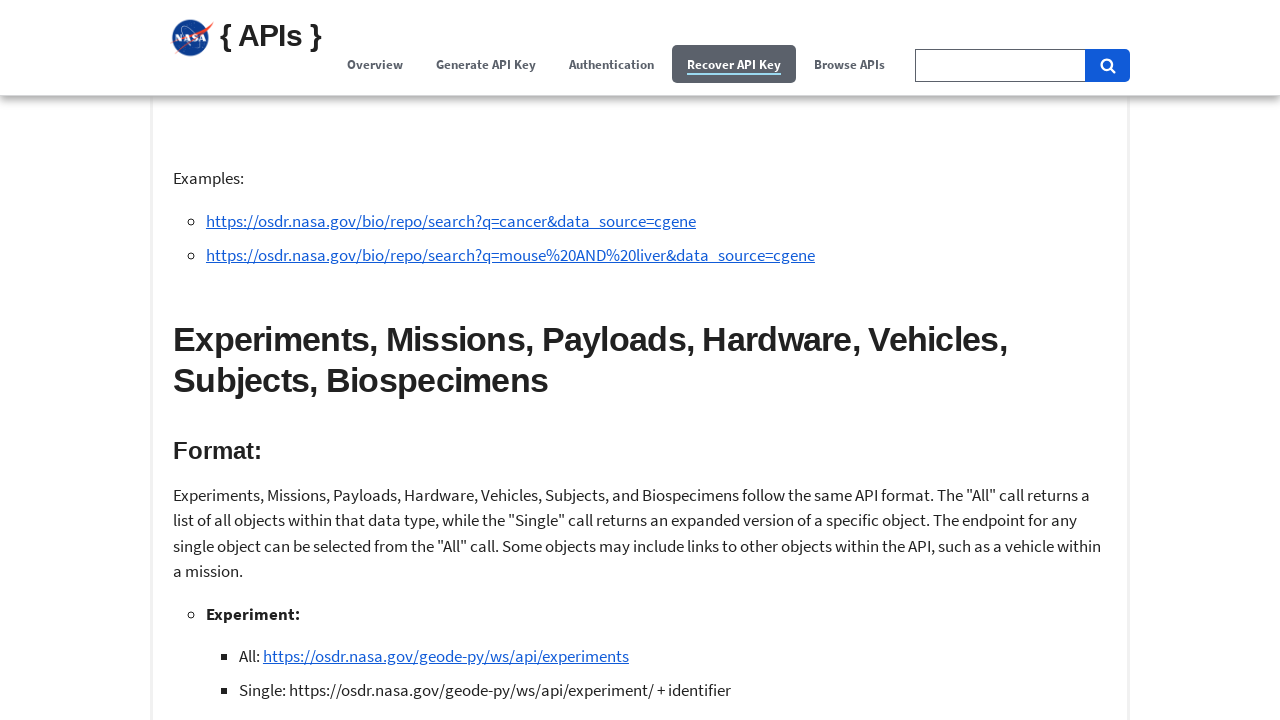

Clicked Format section at (640, 451) on xpath=//h3[contains(text(),'Format:')]
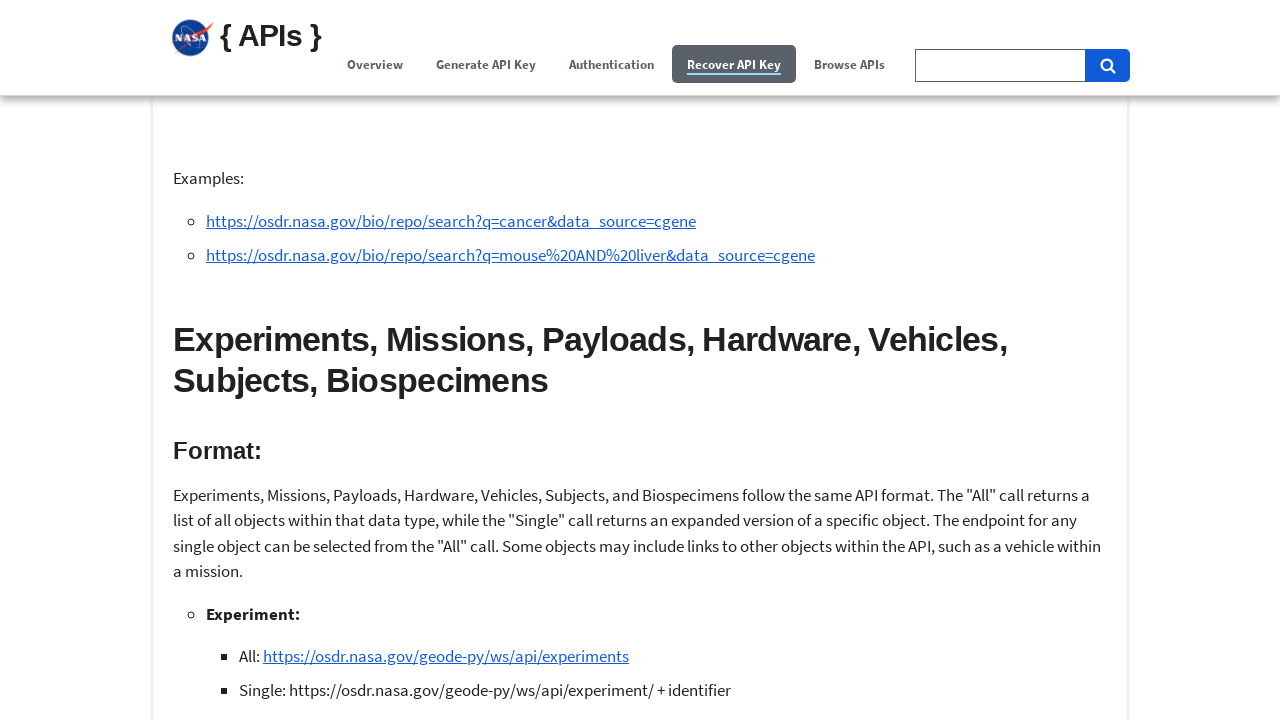

Clicked Examples section at (640, 360) on xpath=//h3[contains(text(),'Examples:')]
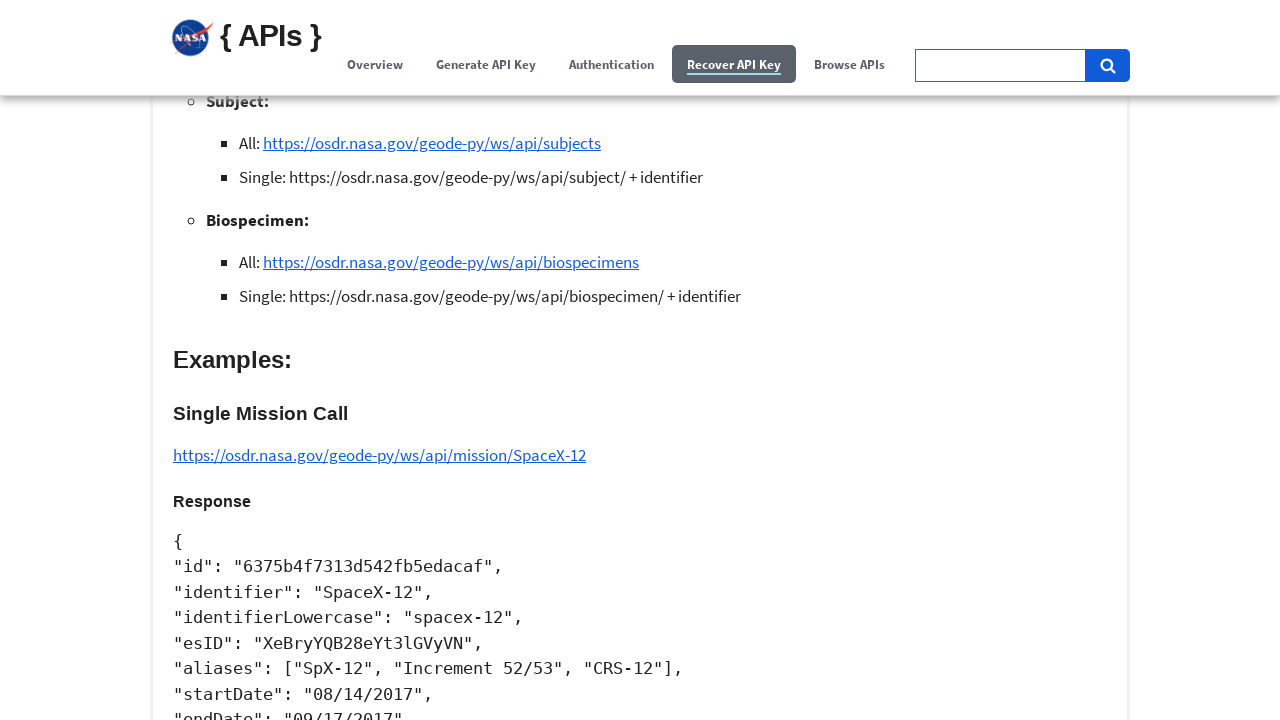

Clicked Single Vehicle Call section at (640, 361) on xpath=//h4[contains(text(),'Single Vehicle Call')]
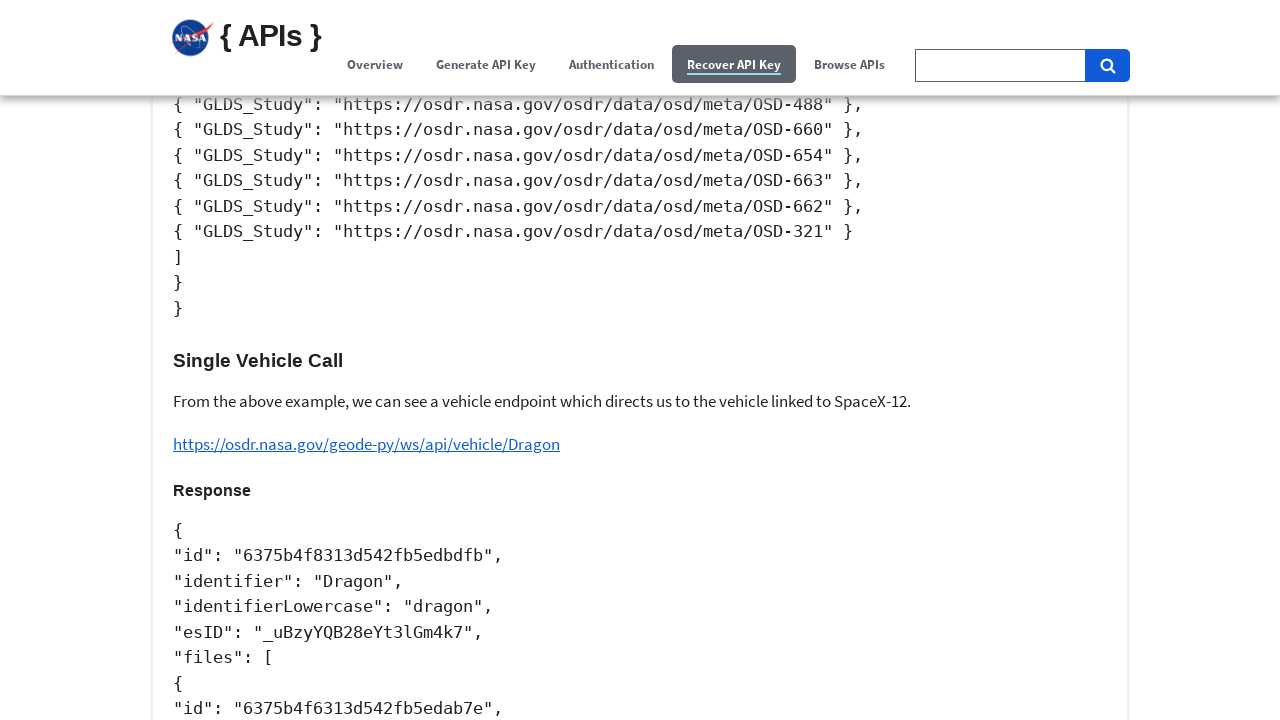

Clicked API Requests with Python section at (640, 361) on xpath=//h2[contains(.,'API Requests with Python')]
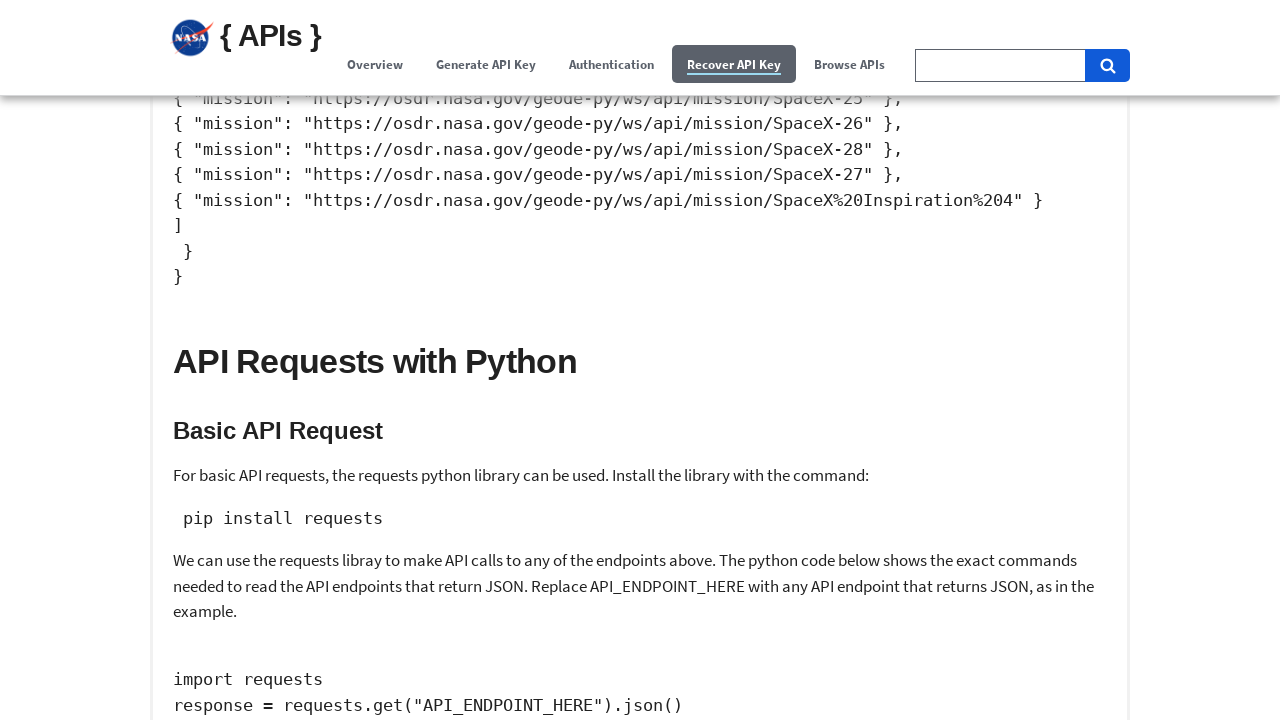

Clicked Resources section at (640, 361) on xpath=//h2[contains(.,'Resources')]
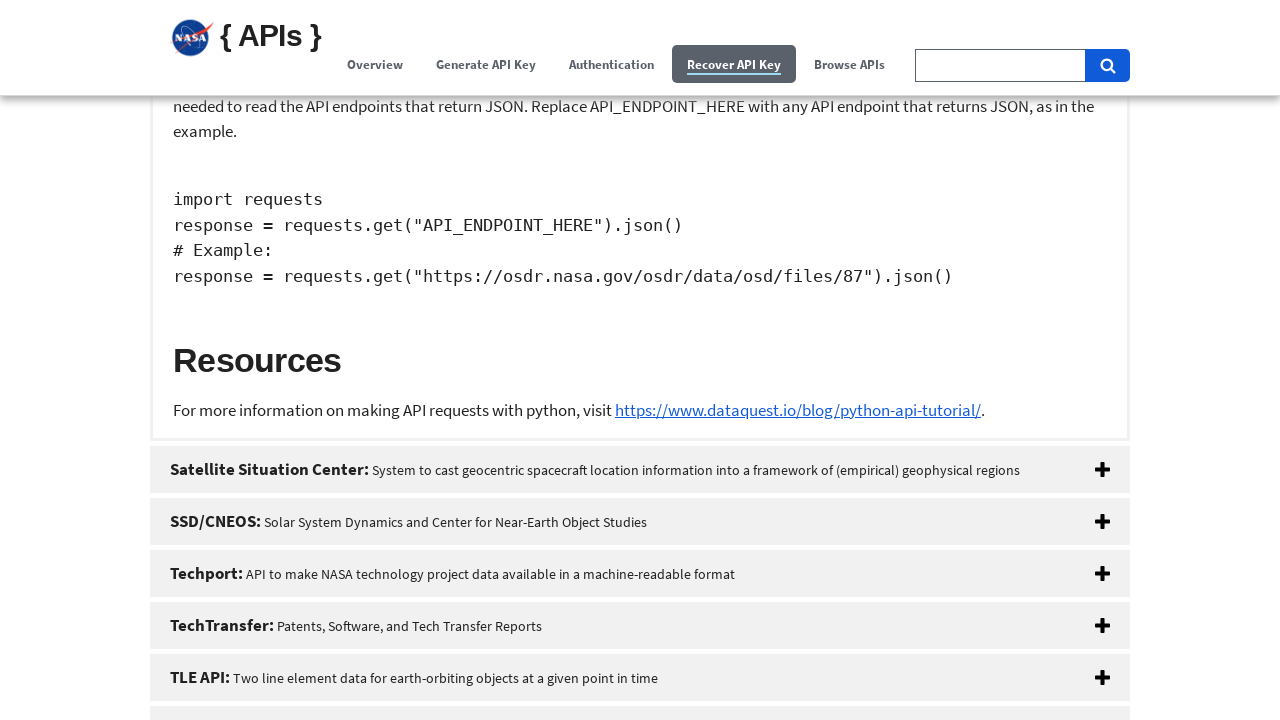

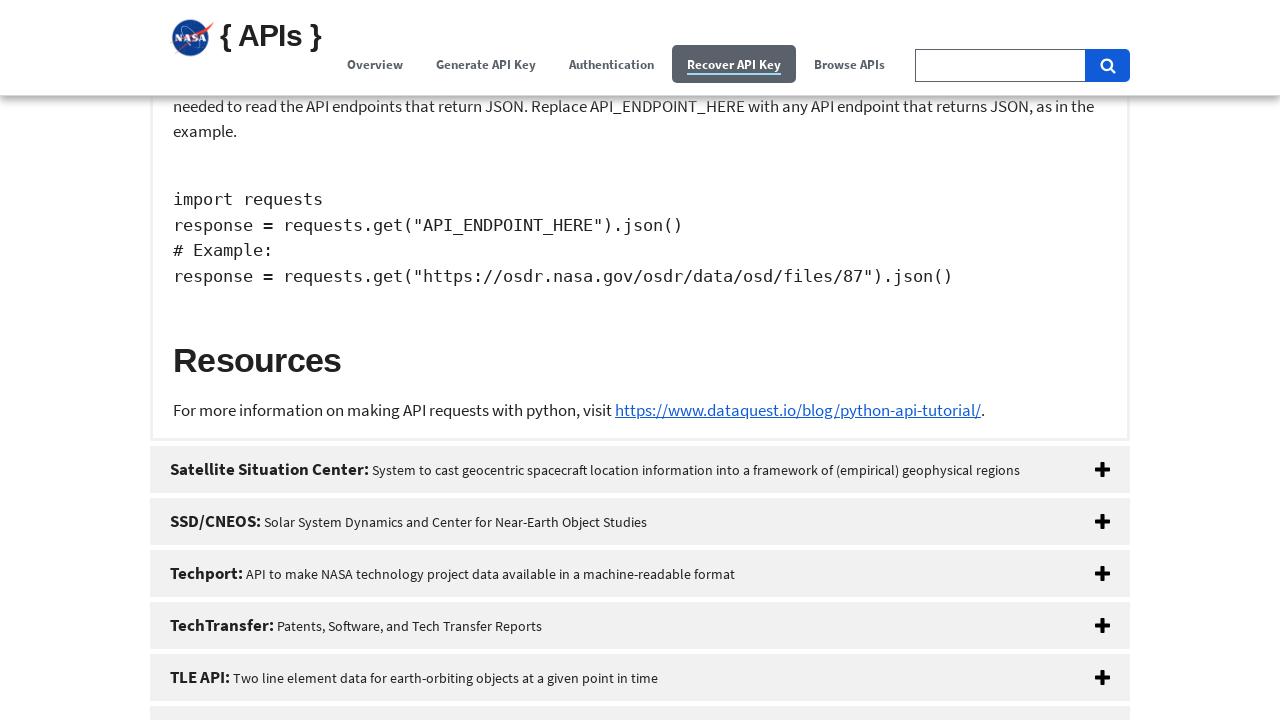